Navigates to the Getcalley website and sets the browser window to a specific dimension (1536x864), then waits briefly to observe the page.

Starting URL: https://www.getcalley.com/

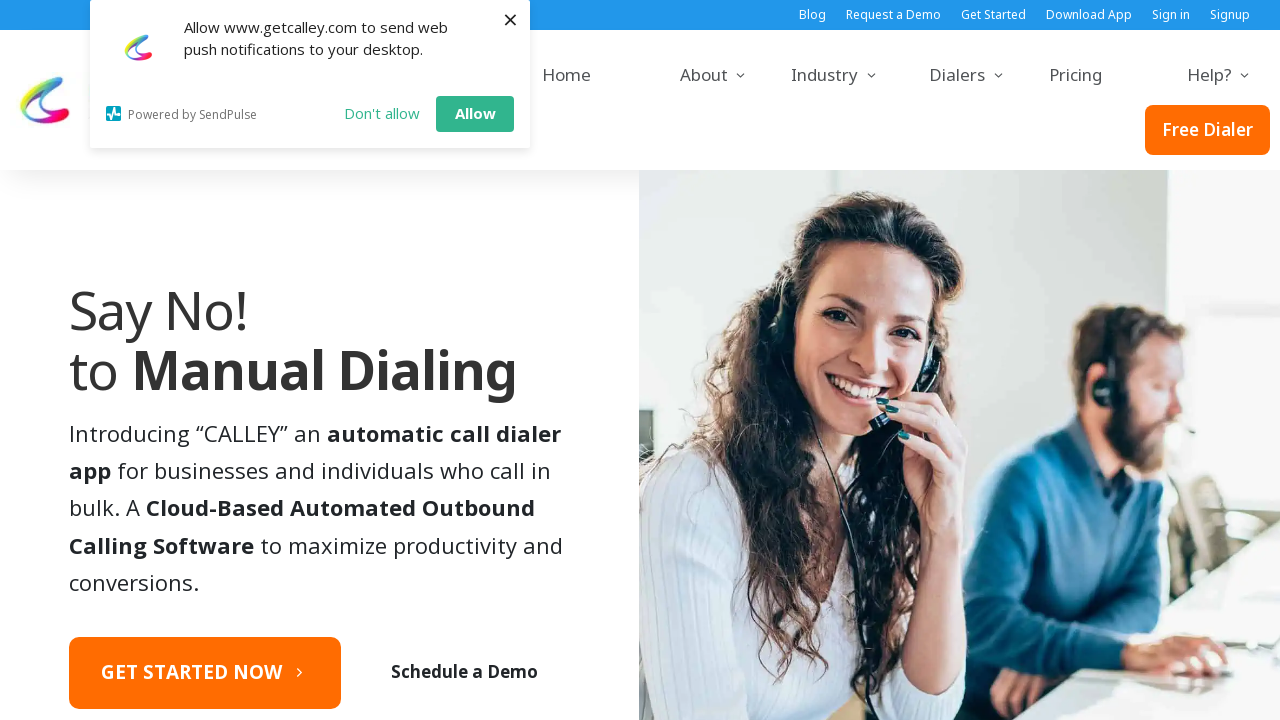

Set browser window to 1536x864 dimensions
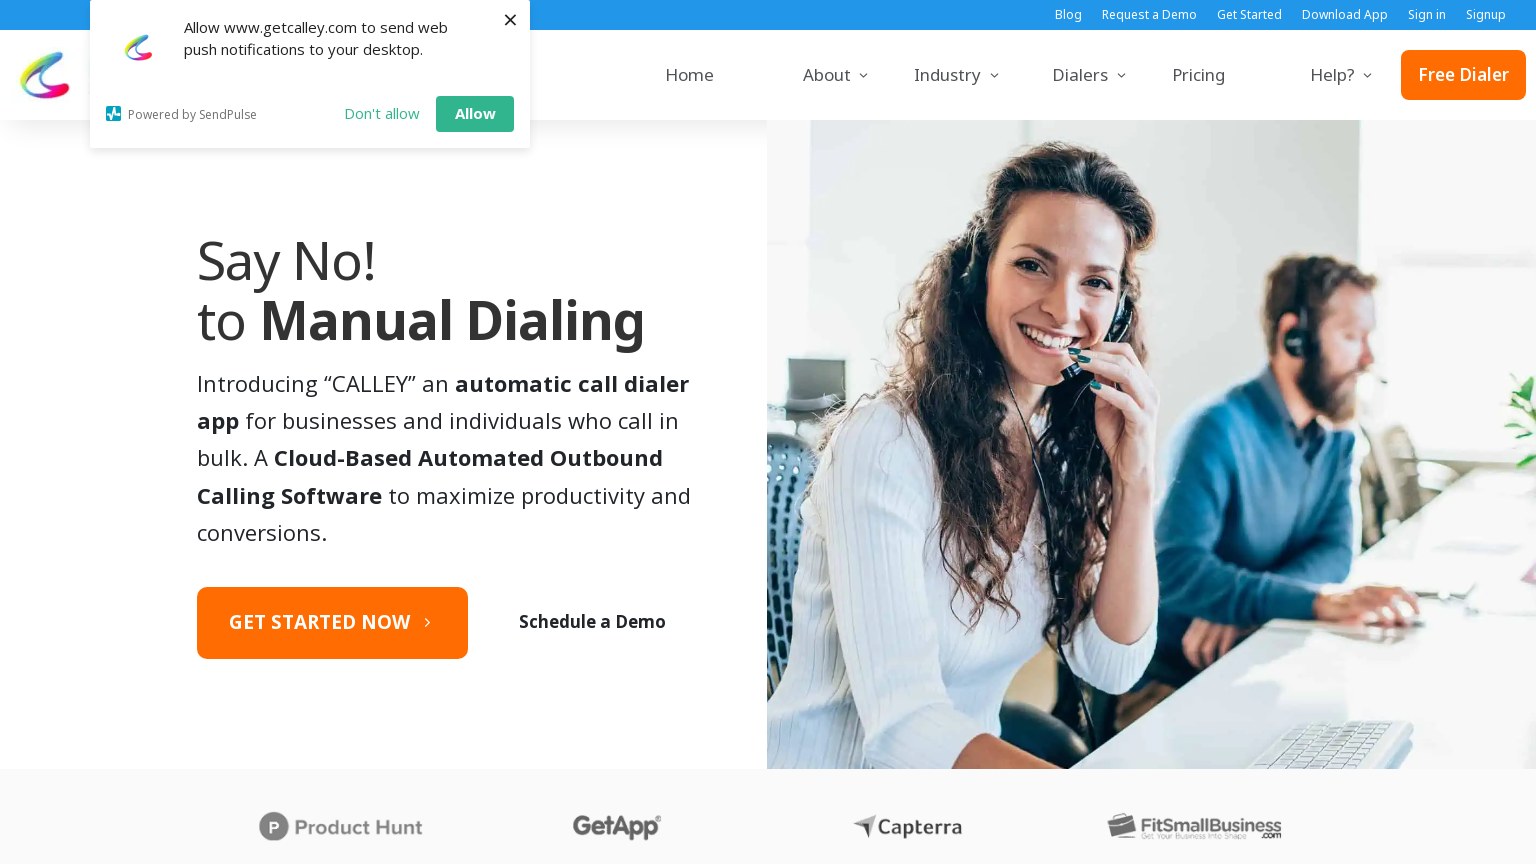

Waited for page to fully load
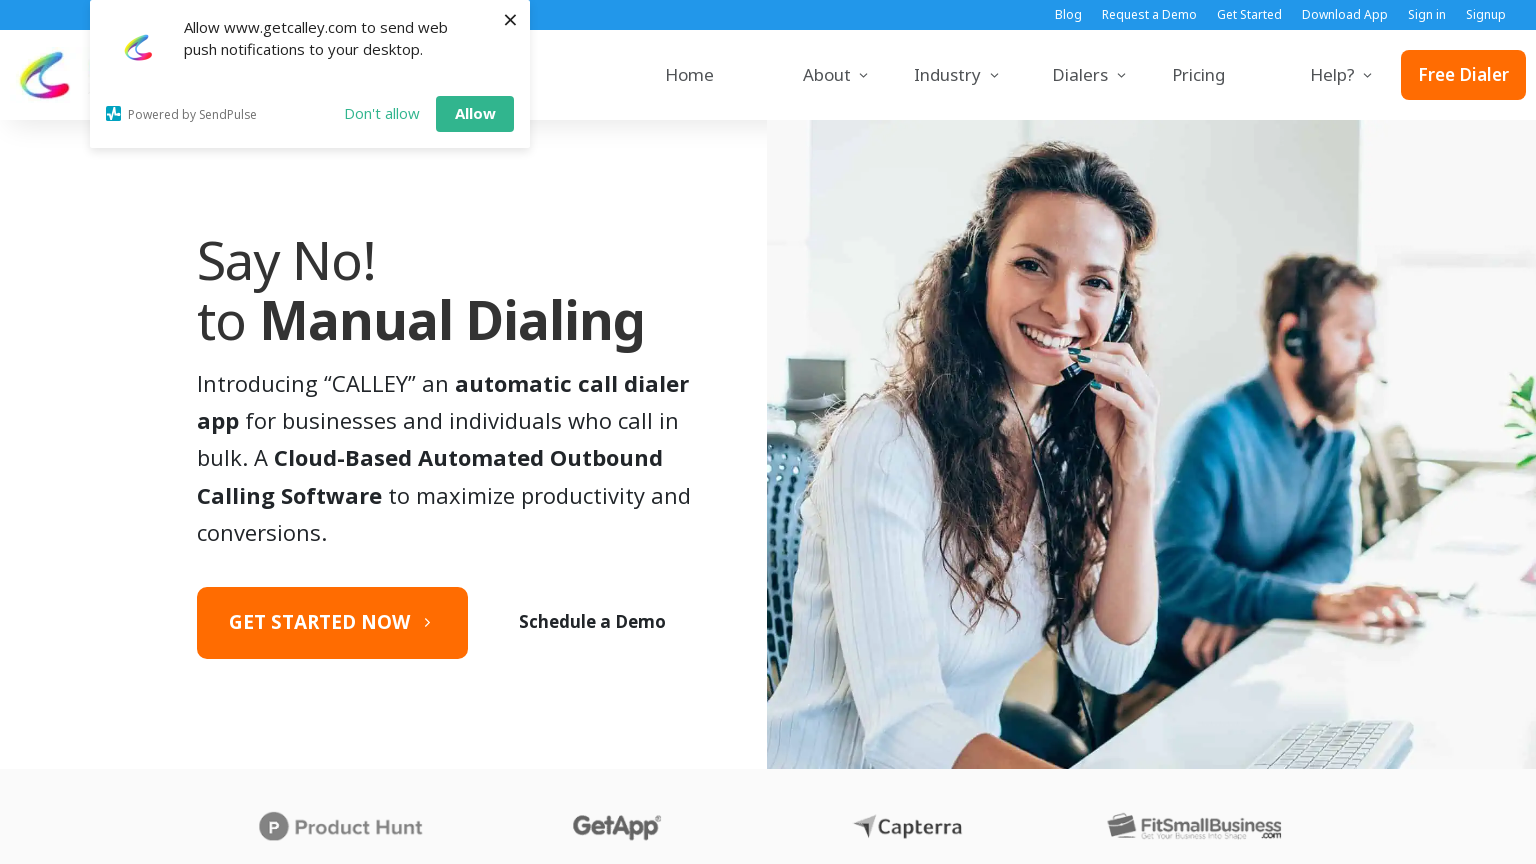

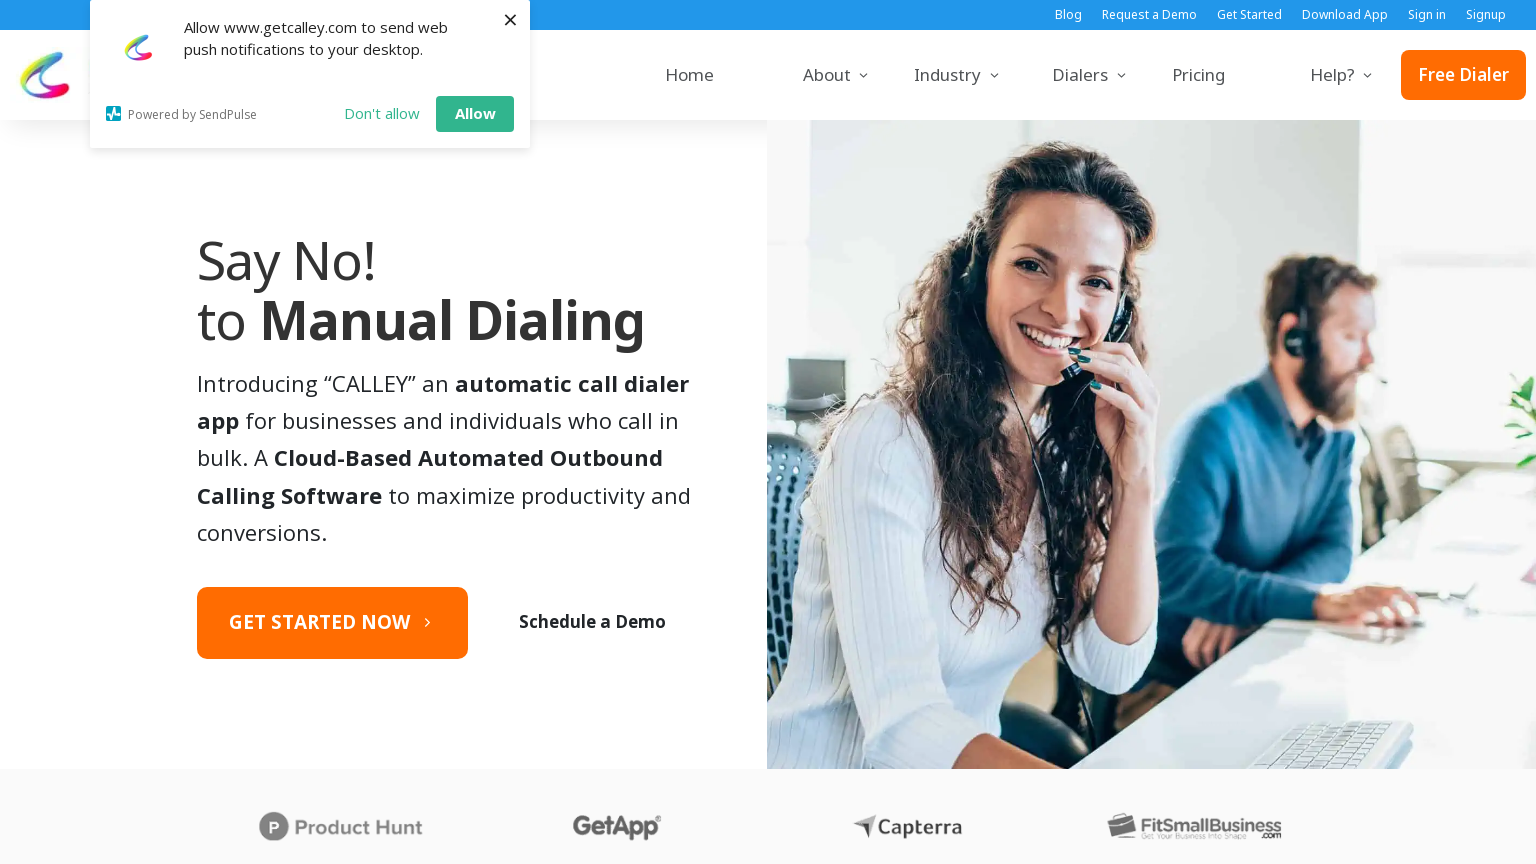